Tests e-commerce functionality by searching for products containing "ber", adding all matching items to cart, and proceeding to checkout with a promo code

Starting URL: https://rahulshettyacademy.com/seleniumPractise/#/

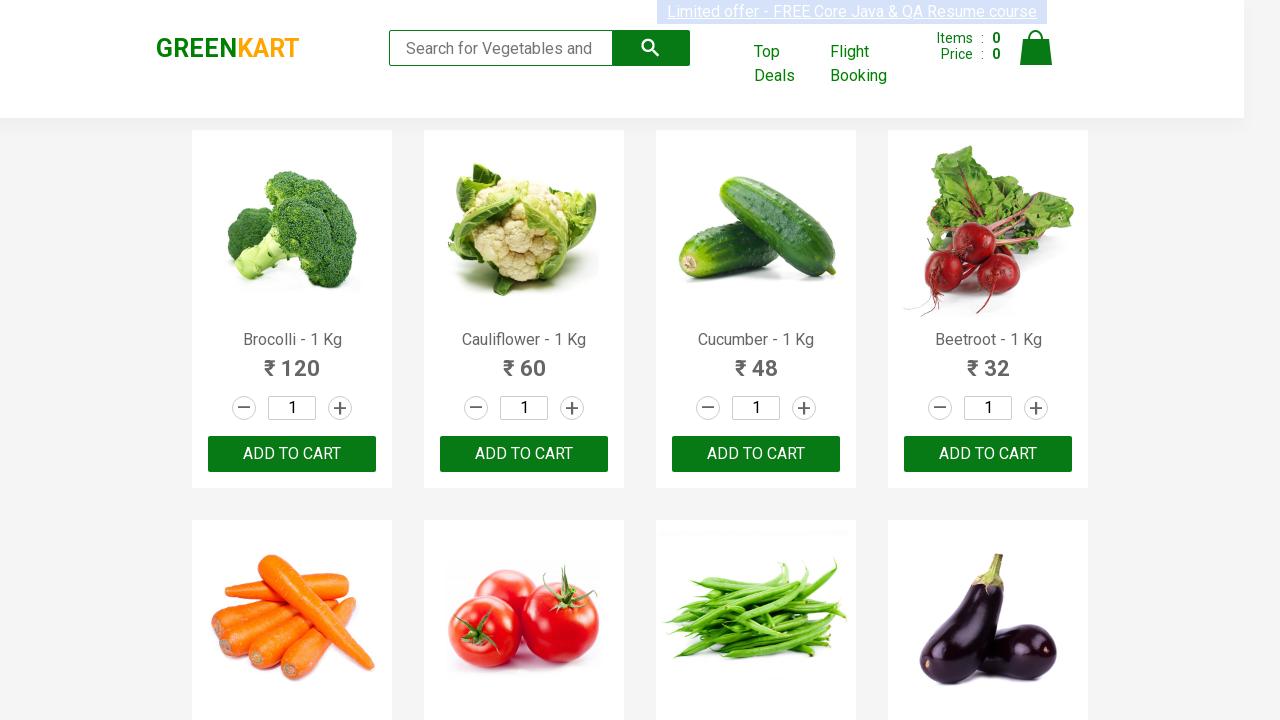

Filled search field with 'ber' to filter products on input.search-keyword
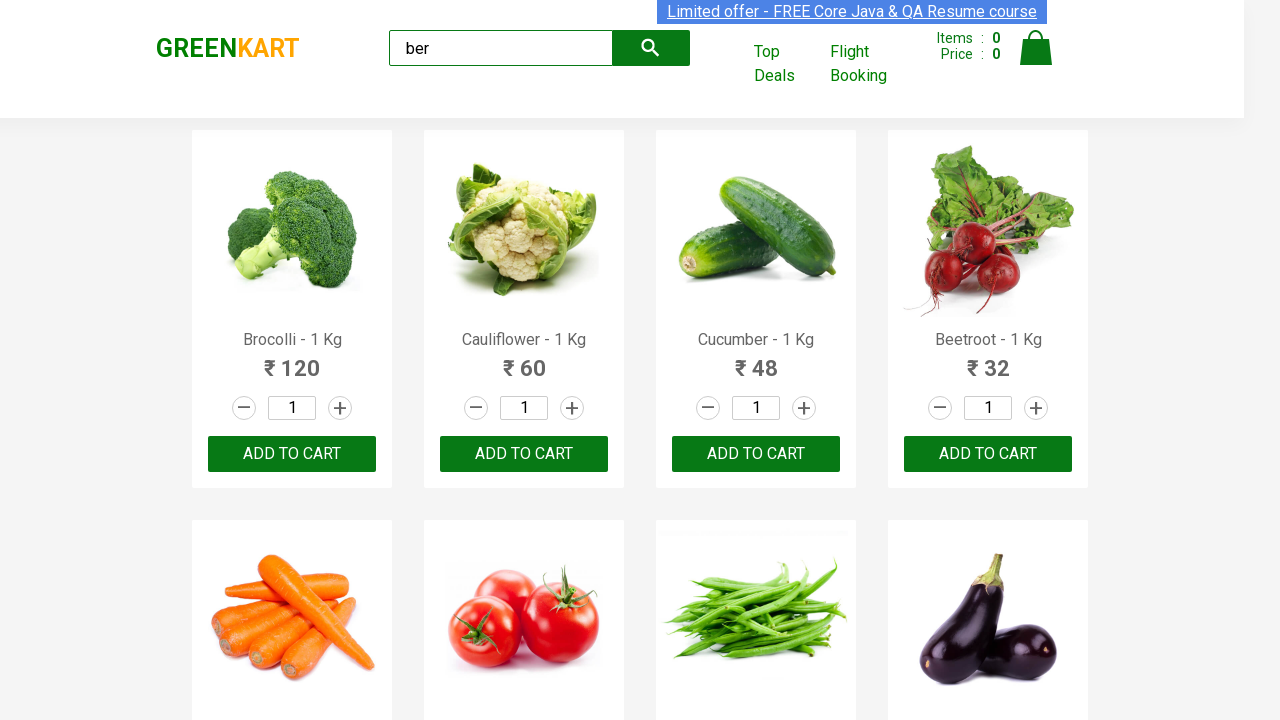

Waited for search results to filter
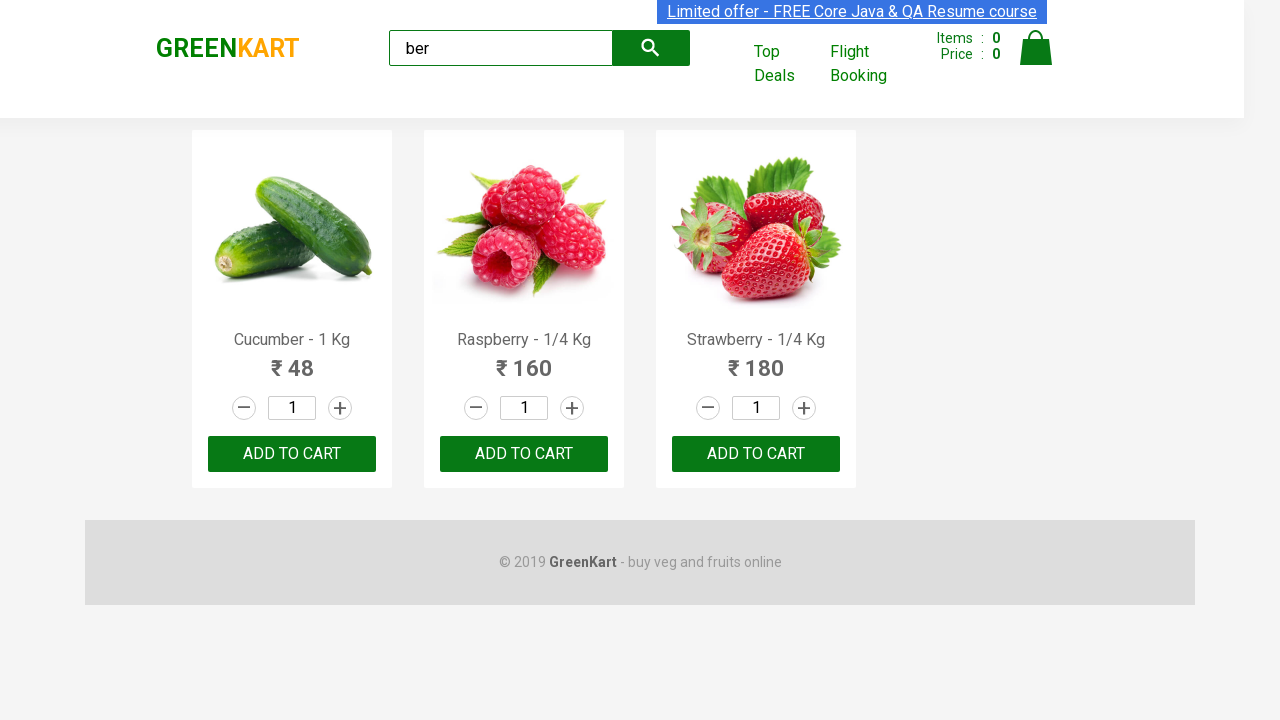

Located all 'ADD TO CART' buttons for filtered products
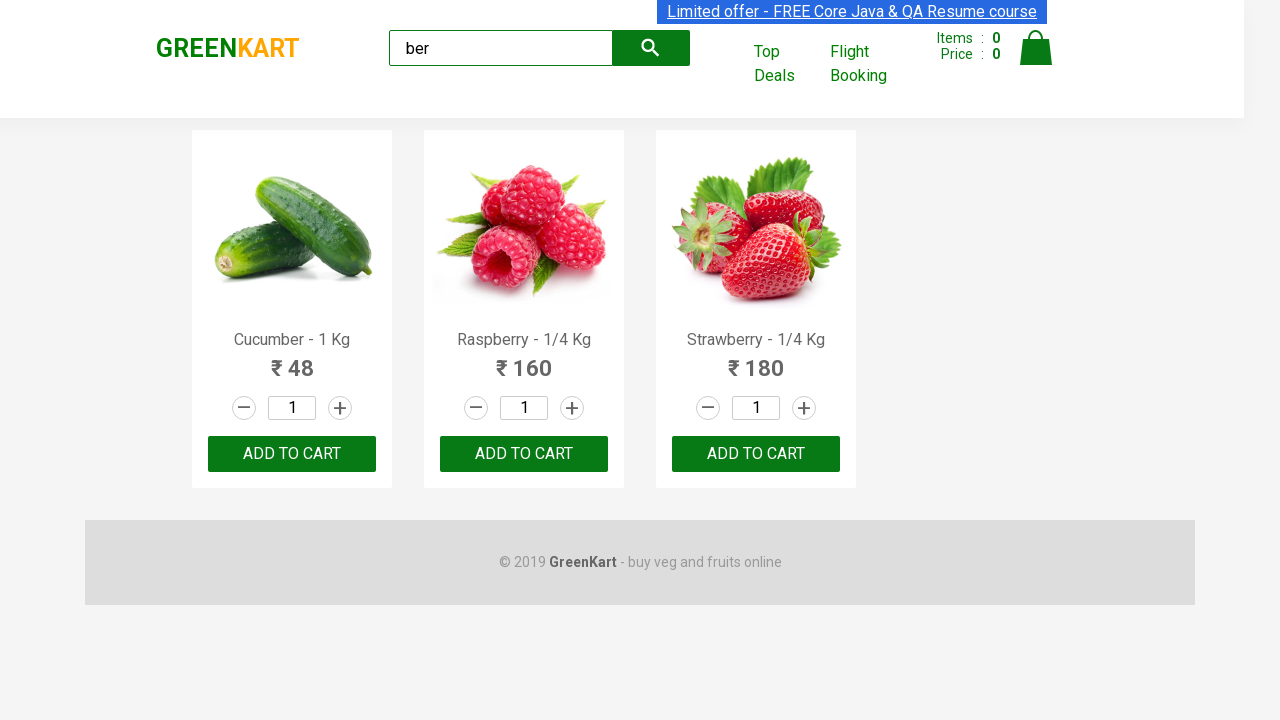

Clicked 'ADD TO CART' button to add product to cart at (292, 454) on xpath=//div[@class='product-action']/button >> nth=0
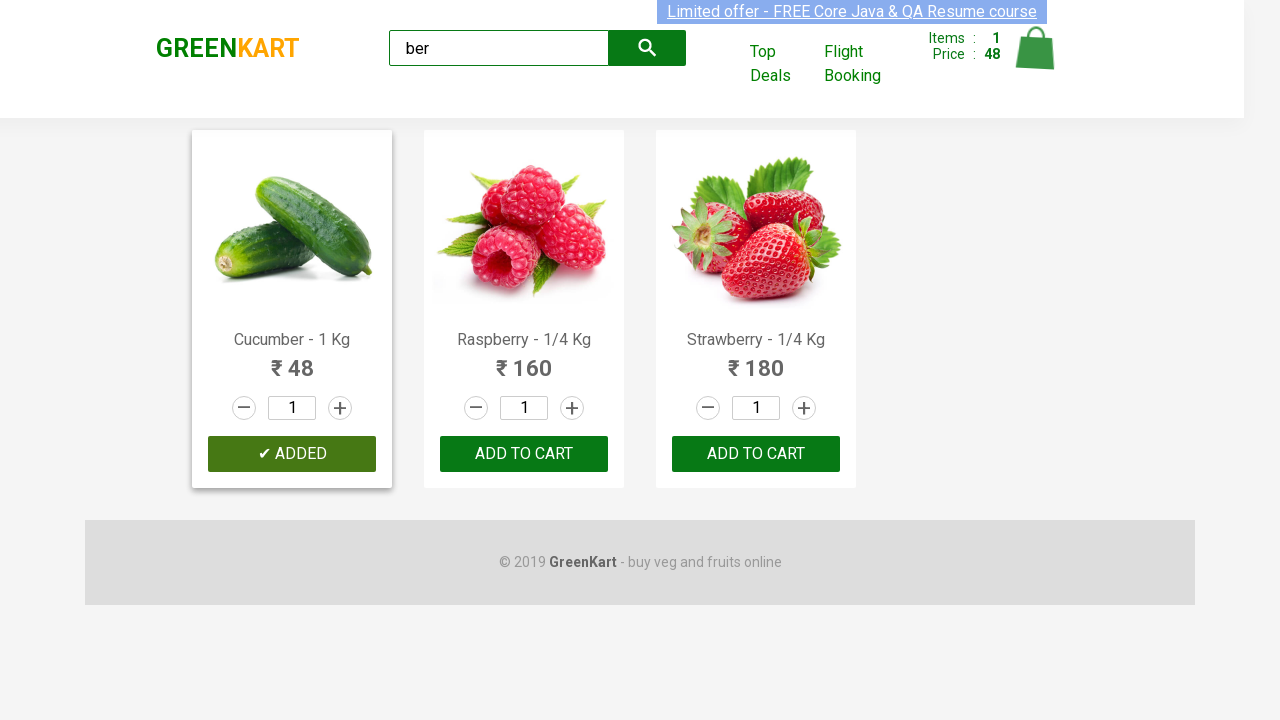

Clicked 'ADD TO CART' button to add product to cart at (524, 454) on xpath=//div[@class='product-action']/button >> nth=1
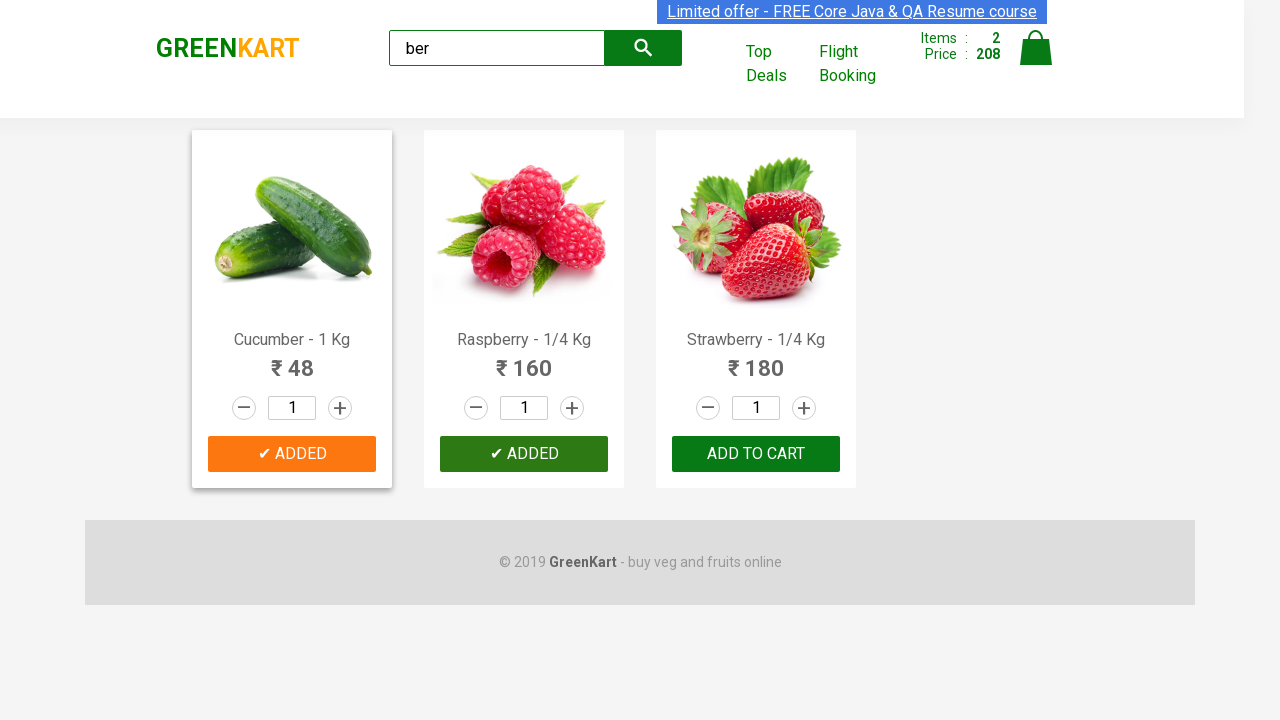

Clicked 'ADD TO CART' button to add product to cart at (756, 454) on xpath=//div[@class='product-action']/button >> nth=2
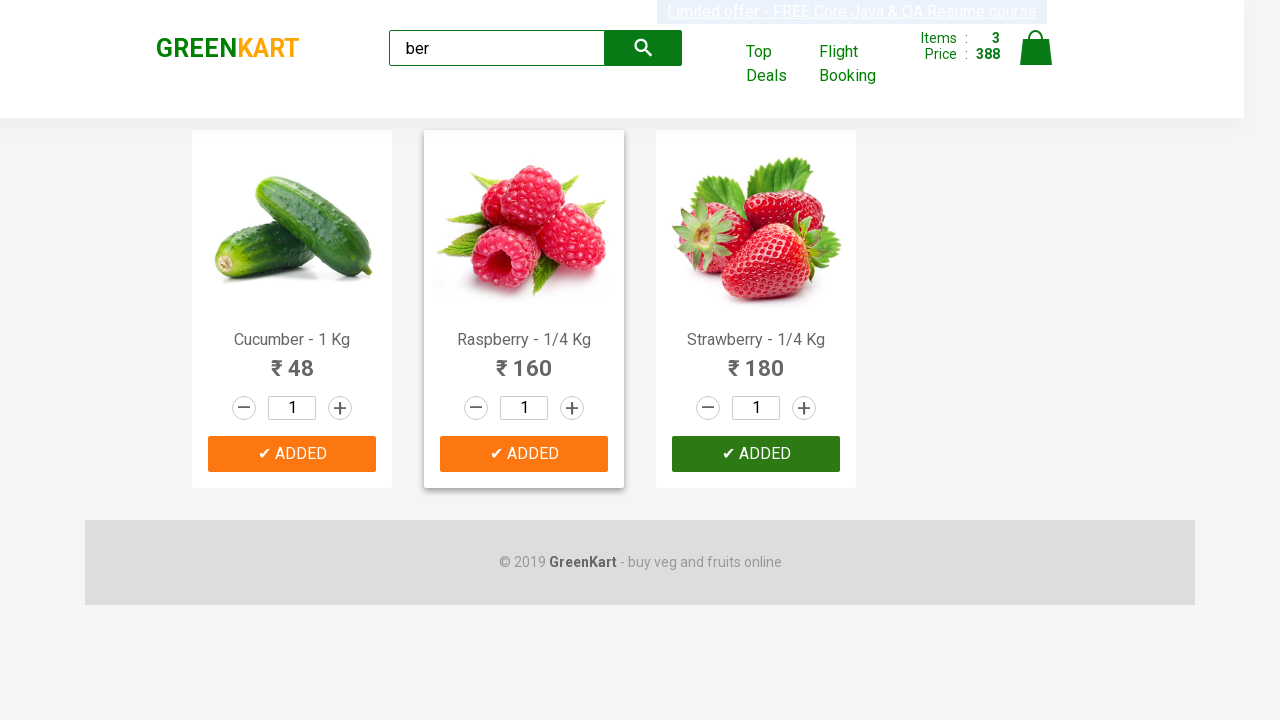

Clicked cart icon to view cart at (1036, 48) on xpath=//img[@alt='Cart']
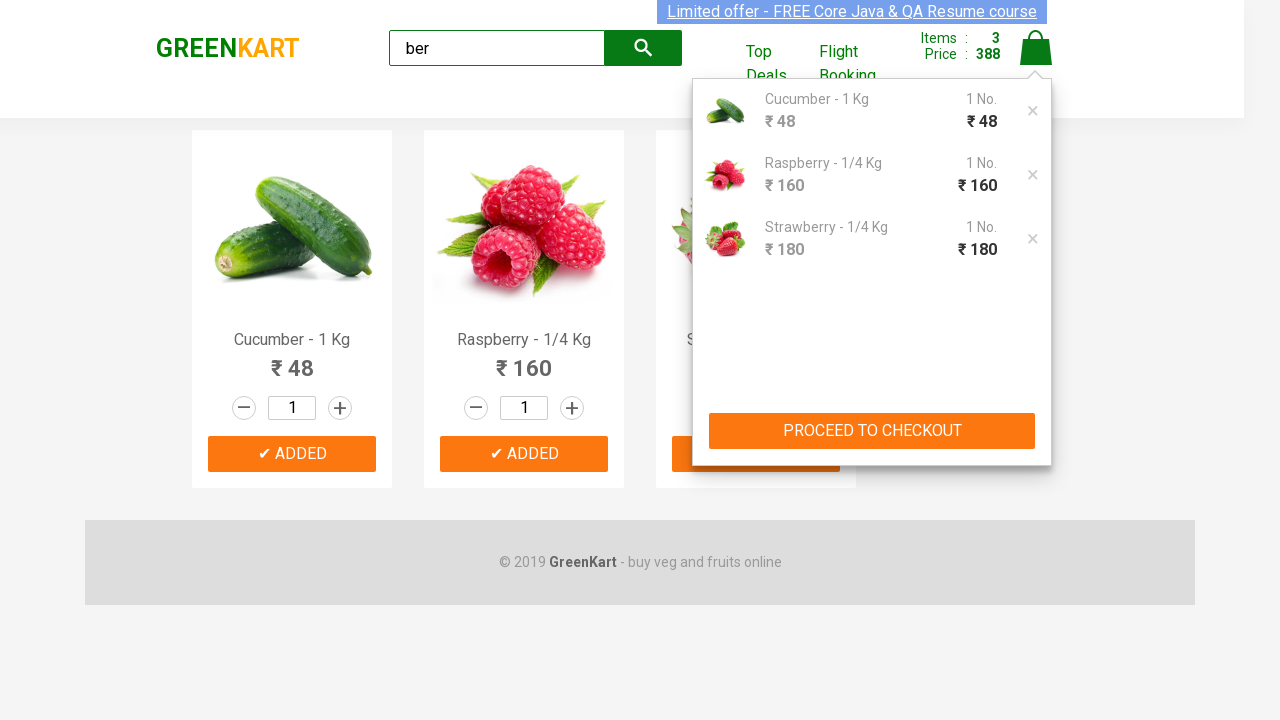

Clicked 'PROCEED TO CHECKOUT' button at (872, 431) on xpath=//button[text()='PROCEED TO CHECKOUT']
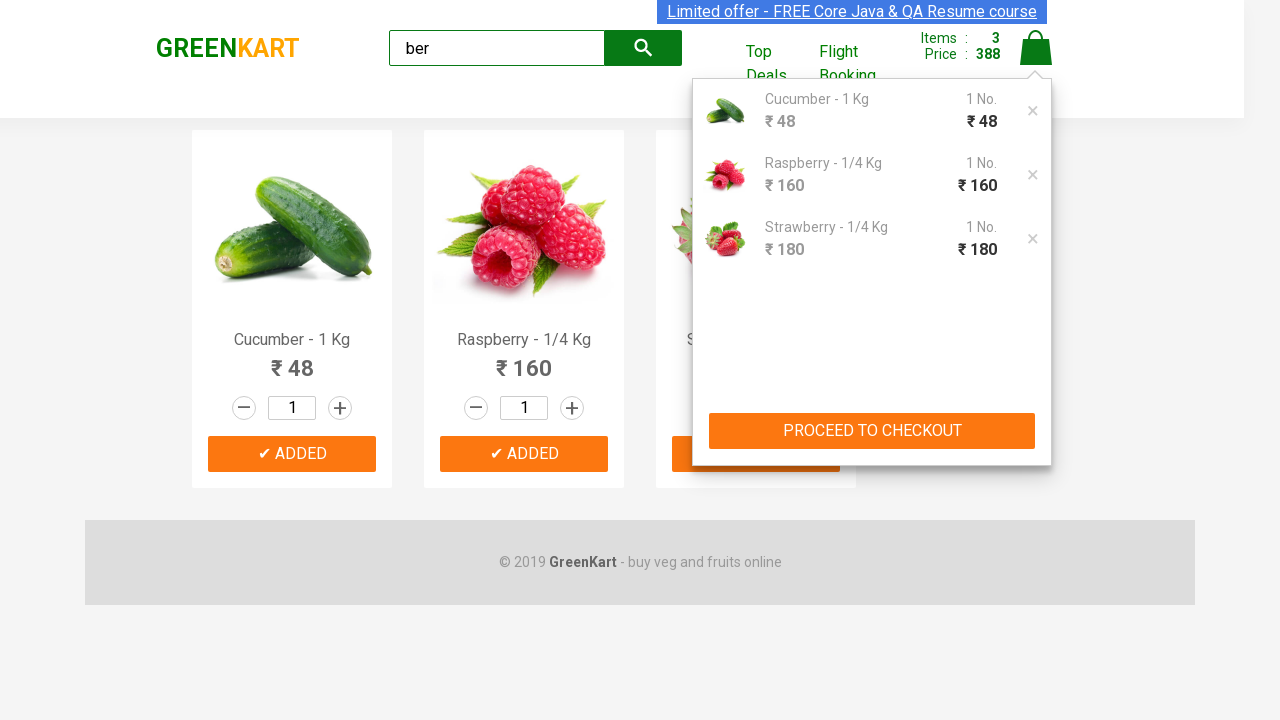

Entered promo code 'rahulshettyacademy' on .promocode
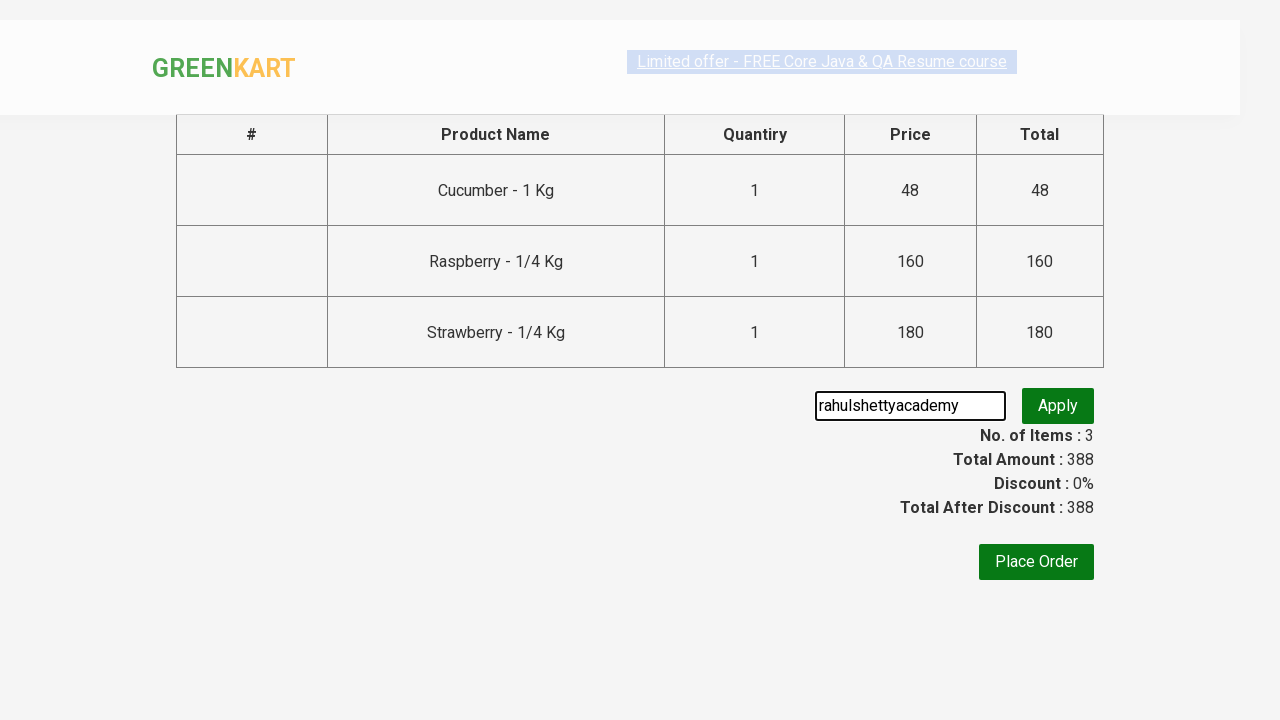

Clicked button to apply promo code at (1058, 416) on .promoBtn
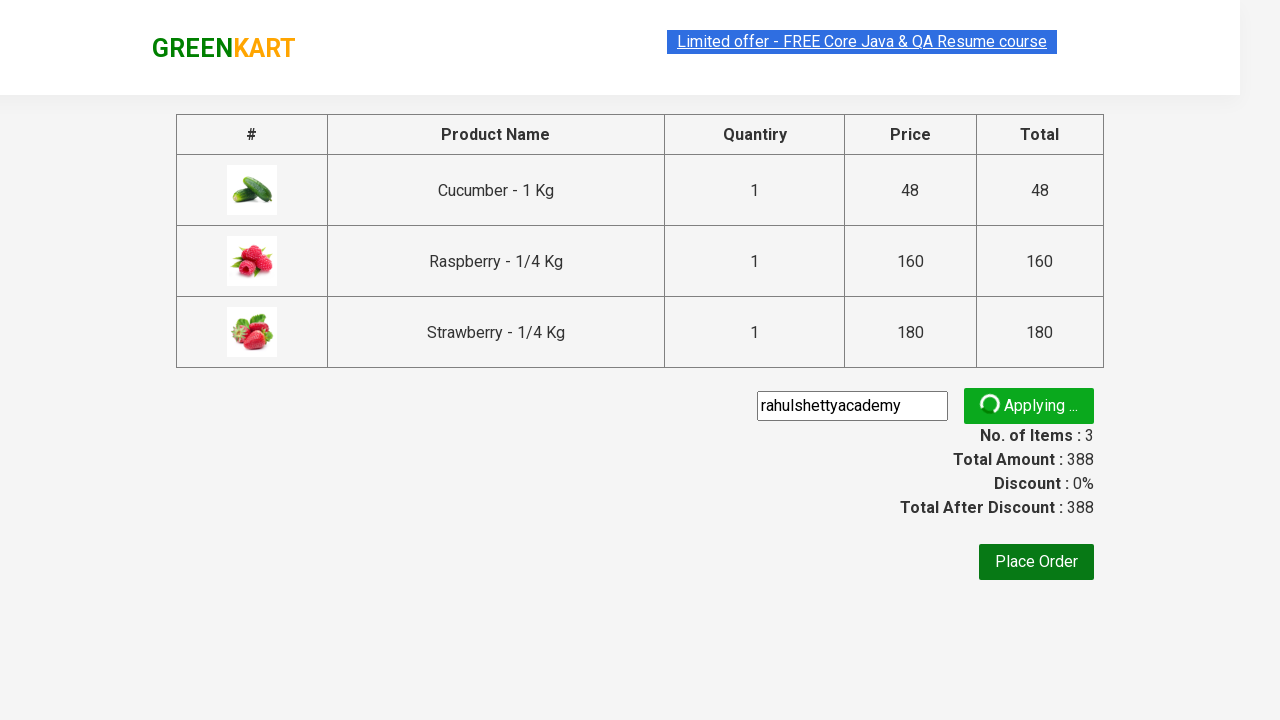

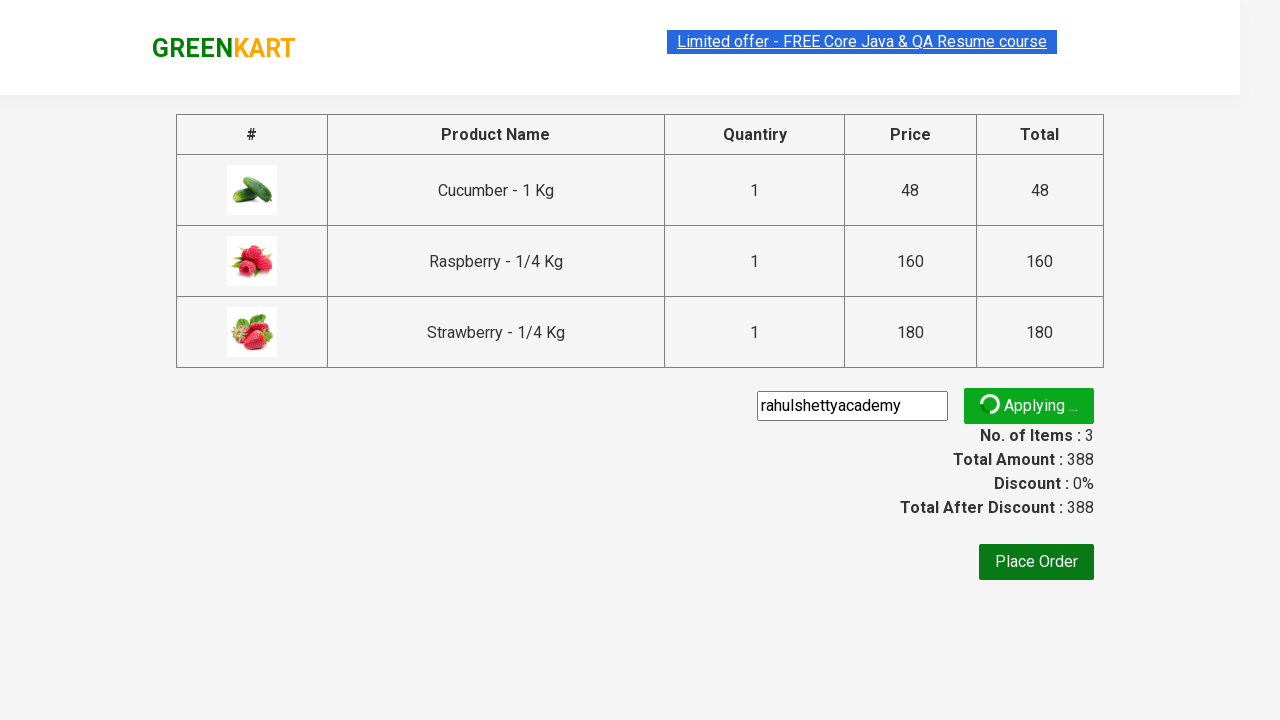